Tests checkbox states on a page by finding all checkboxes and verifying which ones are checked using attribute lookup and isSelected methods, then asserts that the last checkbox is checked while the first is unchecked.

Starting URL: http://the-internet.herokuapp.com/checkboxes

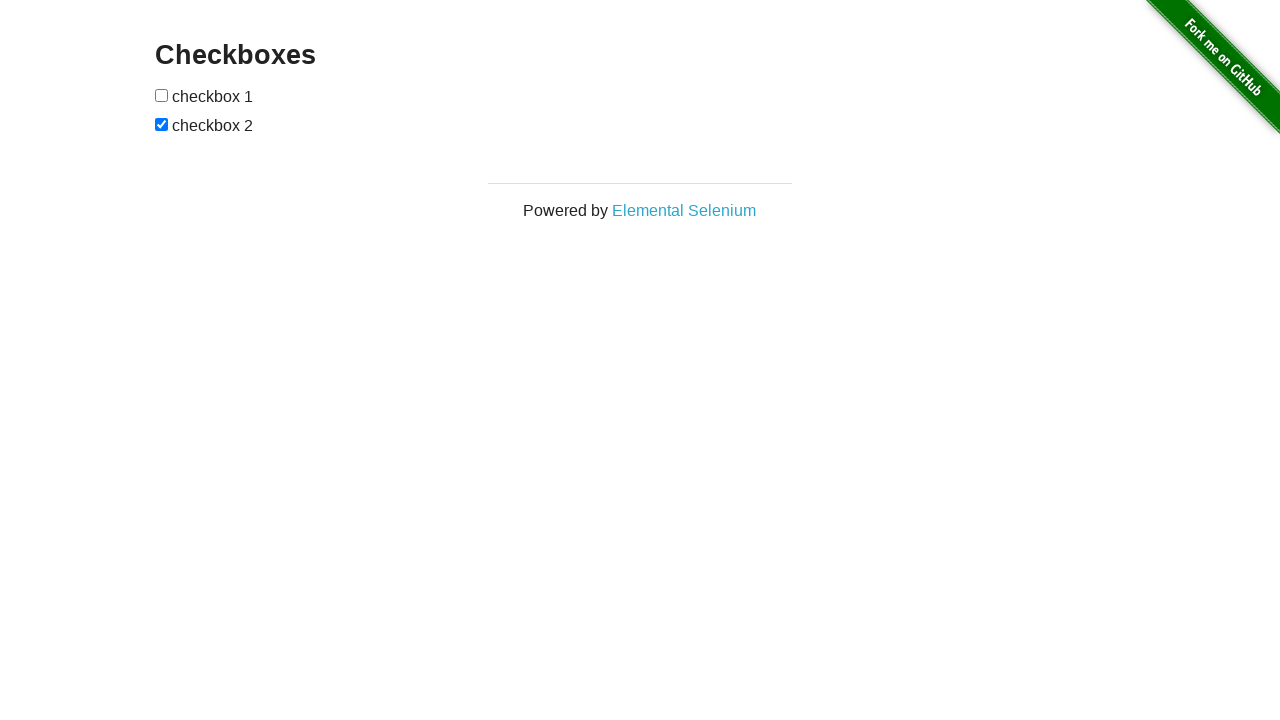

Waited for checkboxes to load on the page
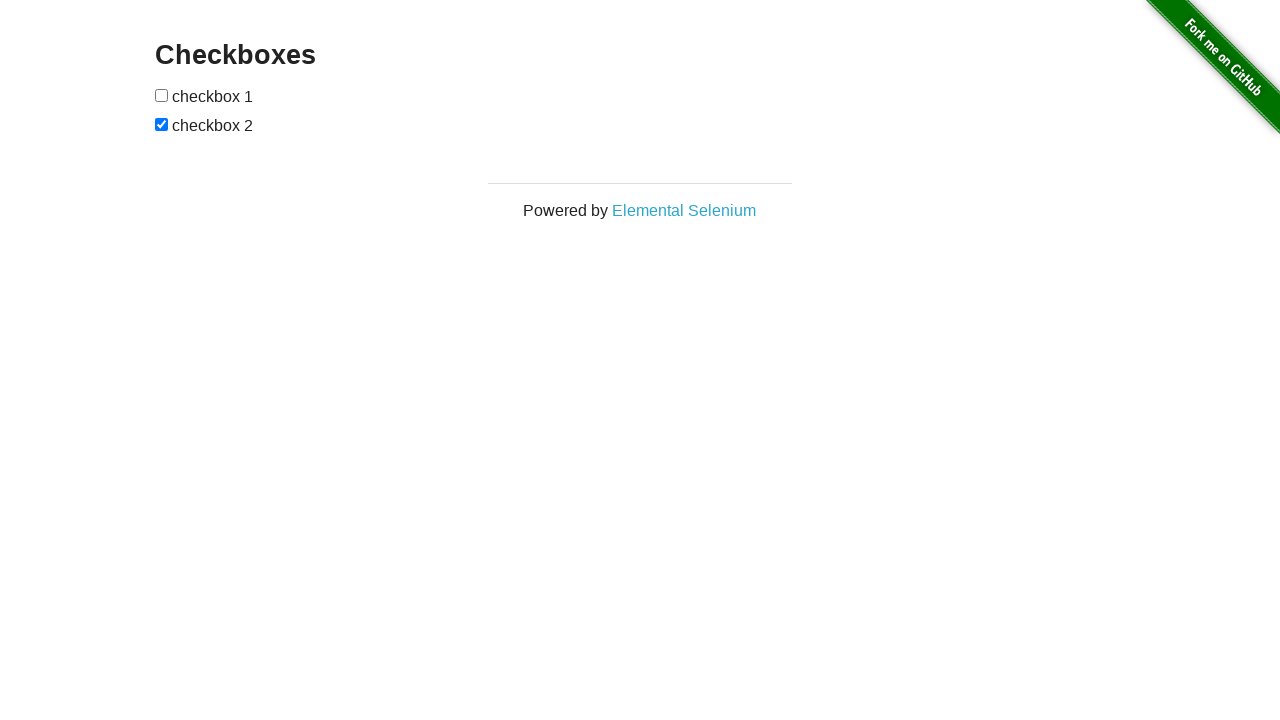

Located all checkboxes on the page
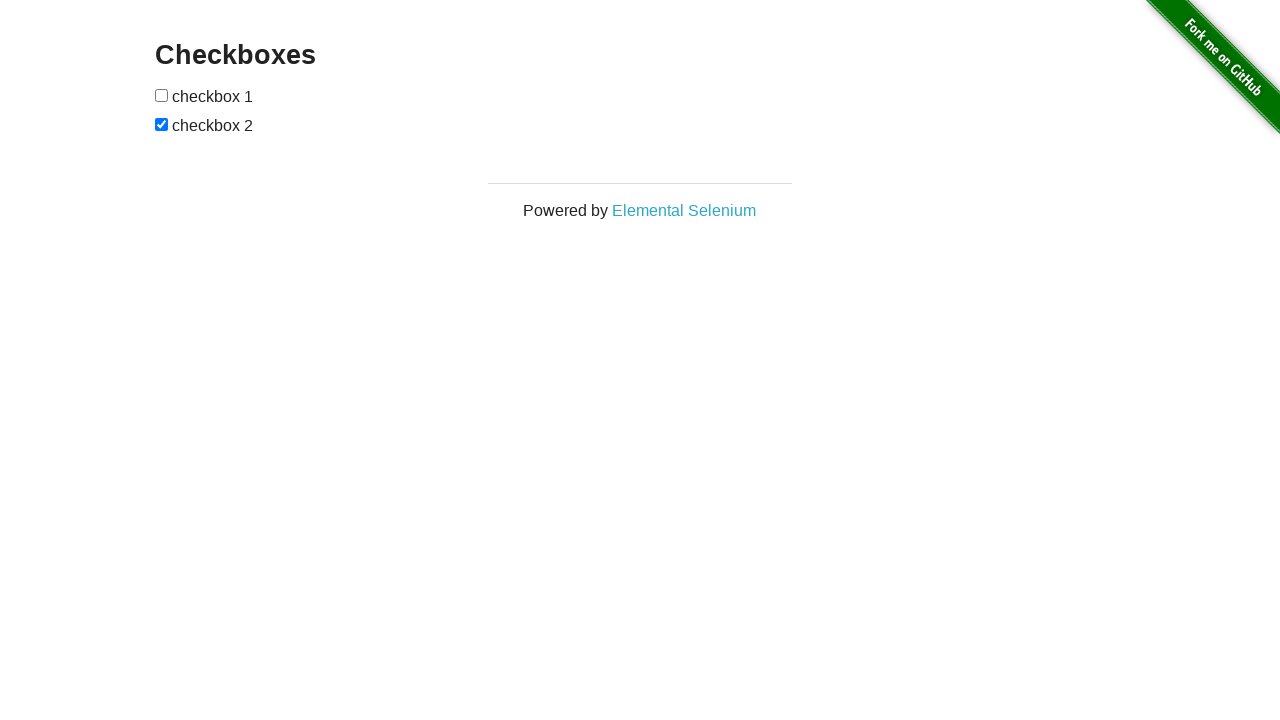

Verified that the second checkbox is checked
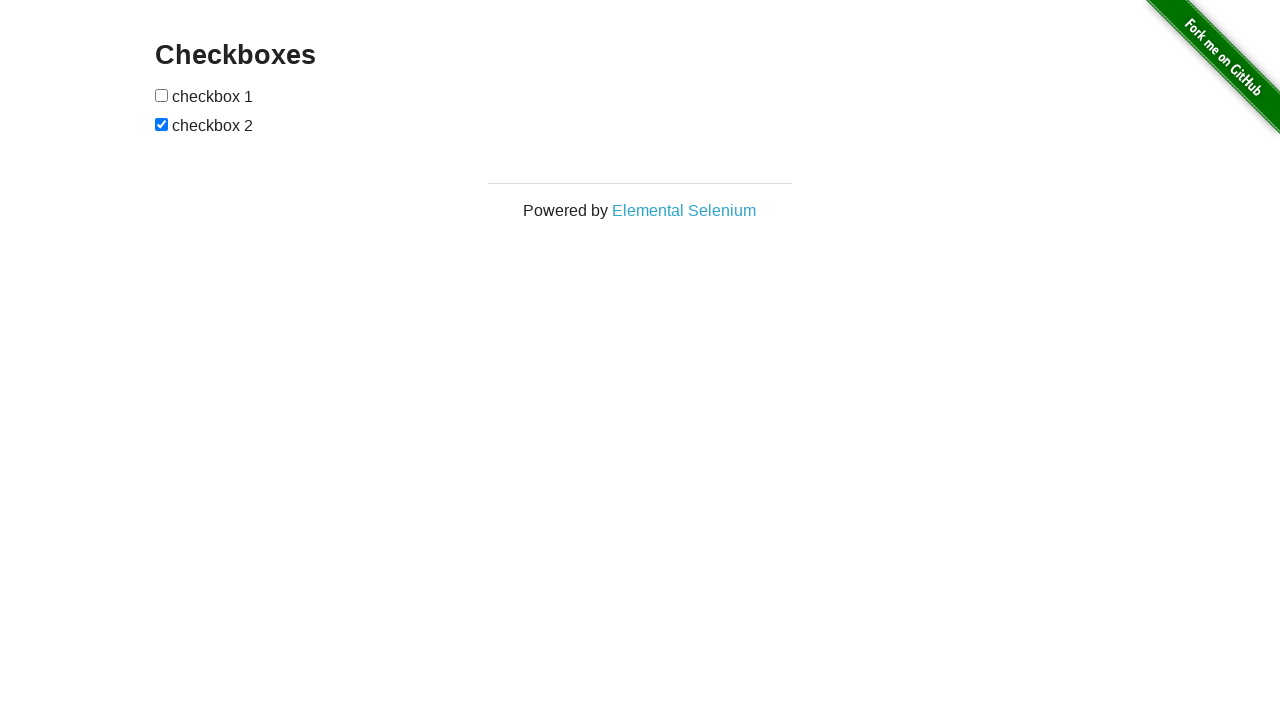

Verified that the first checkbox is not checked
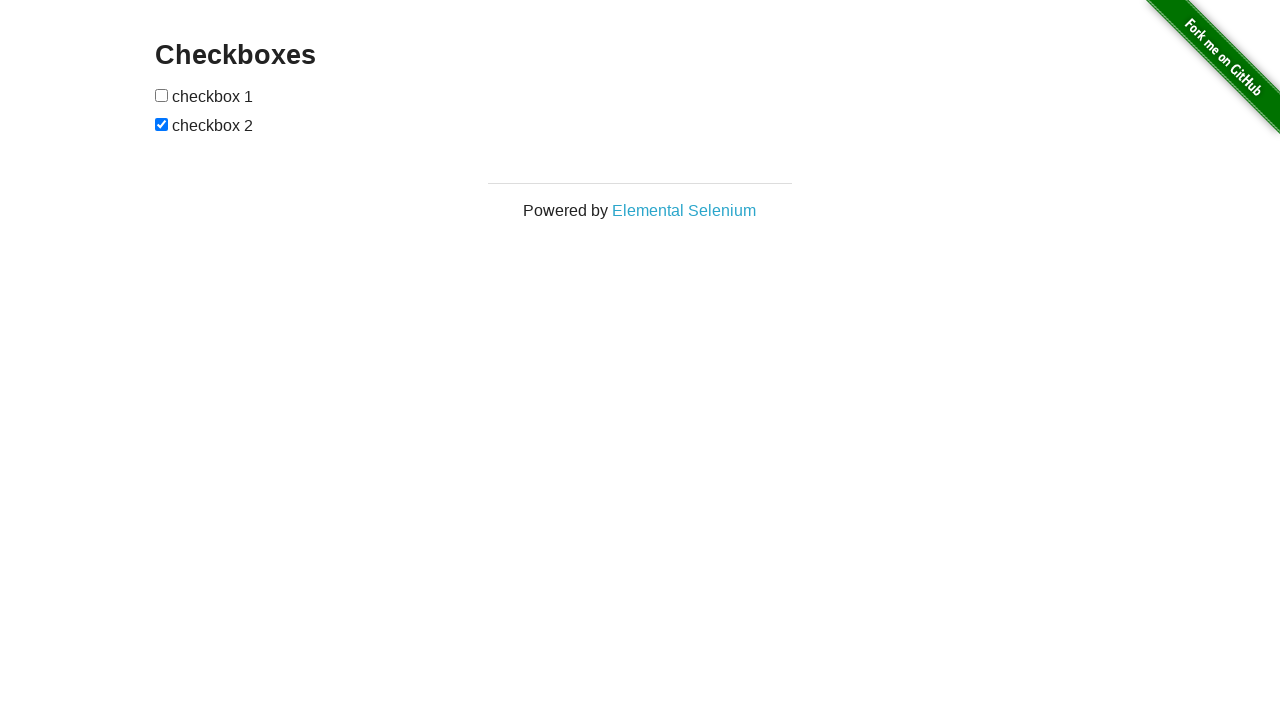

Clicked the first checkbox to check it at (162, 95) on input[type="checkbox"] >> nth=0
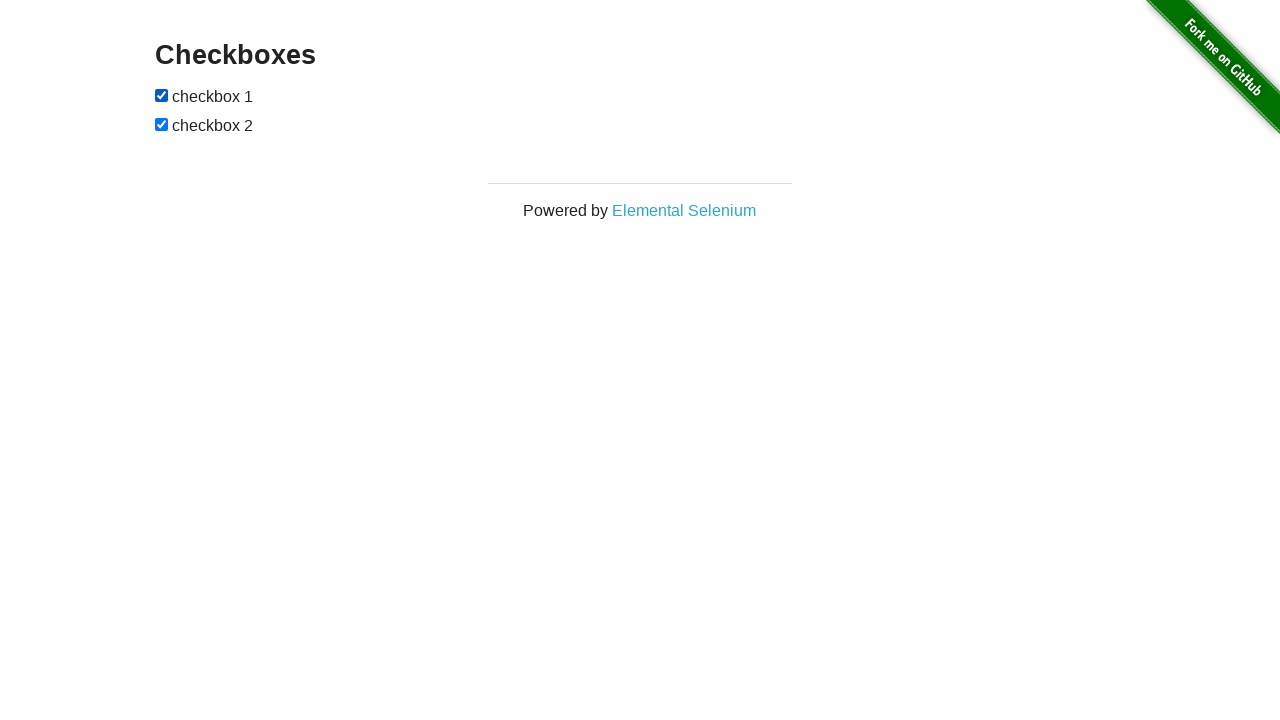

Verified that the first checkbox is now checked
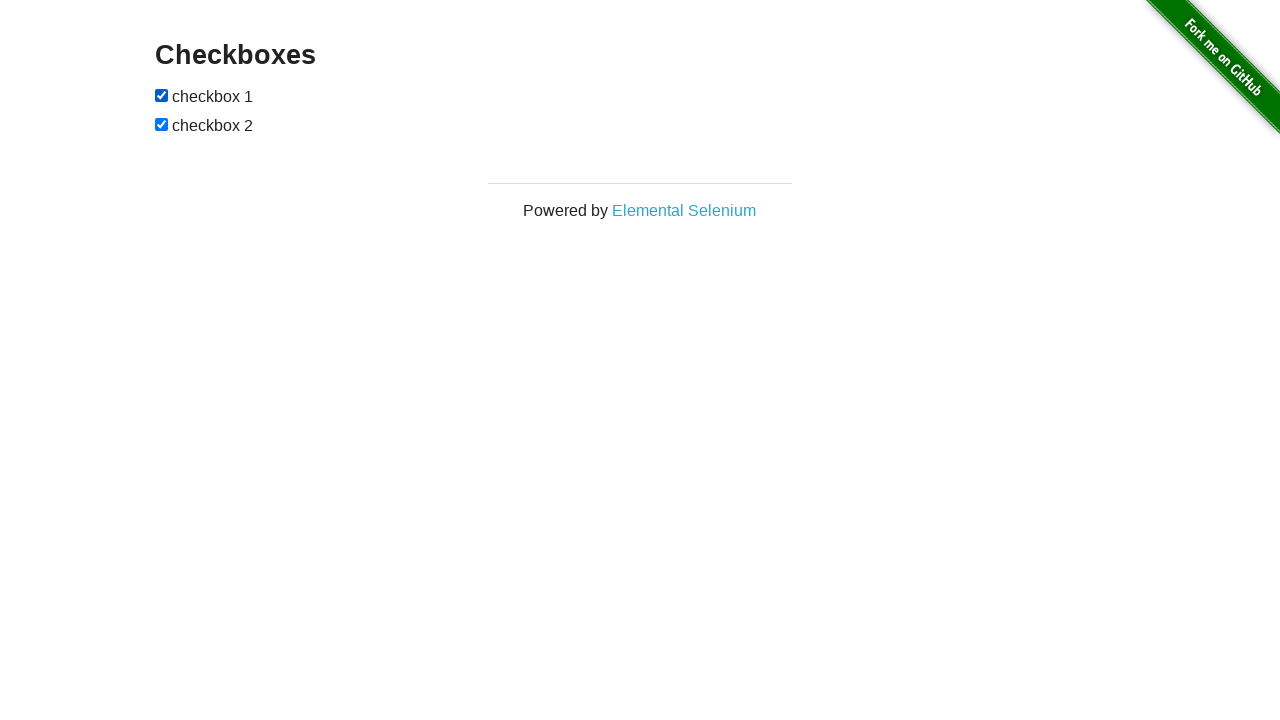

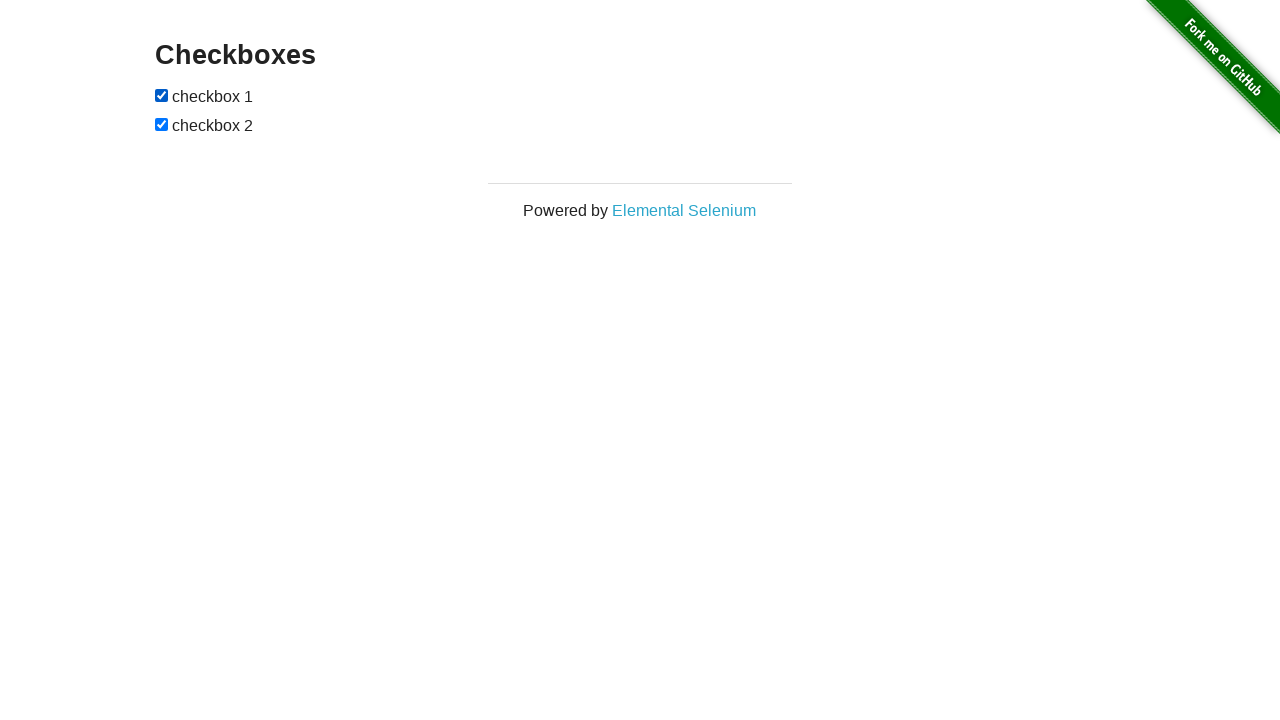